Tests accepting a JavaScript confirmation dialog by clicking the confirm button and accepting

Starting URL: https://the-internet.herokuapp.com/javascript_alerts

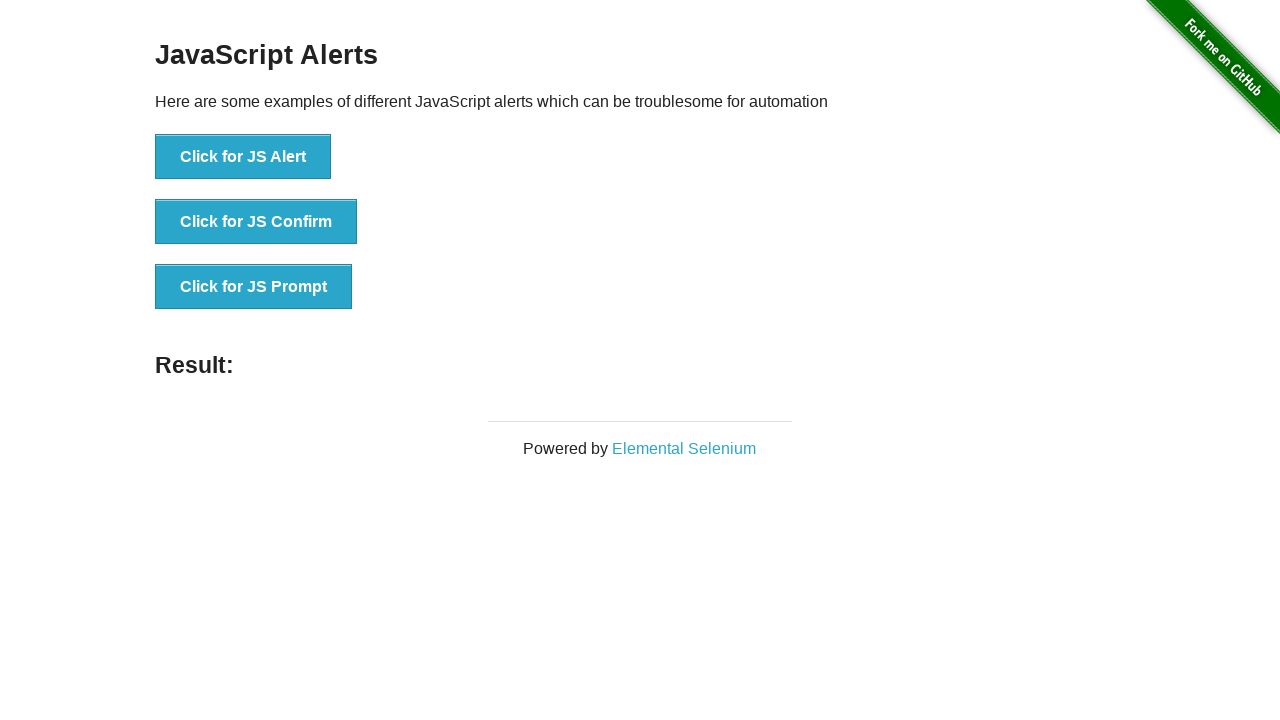

Set up dialog handler to accept confirmation alerts
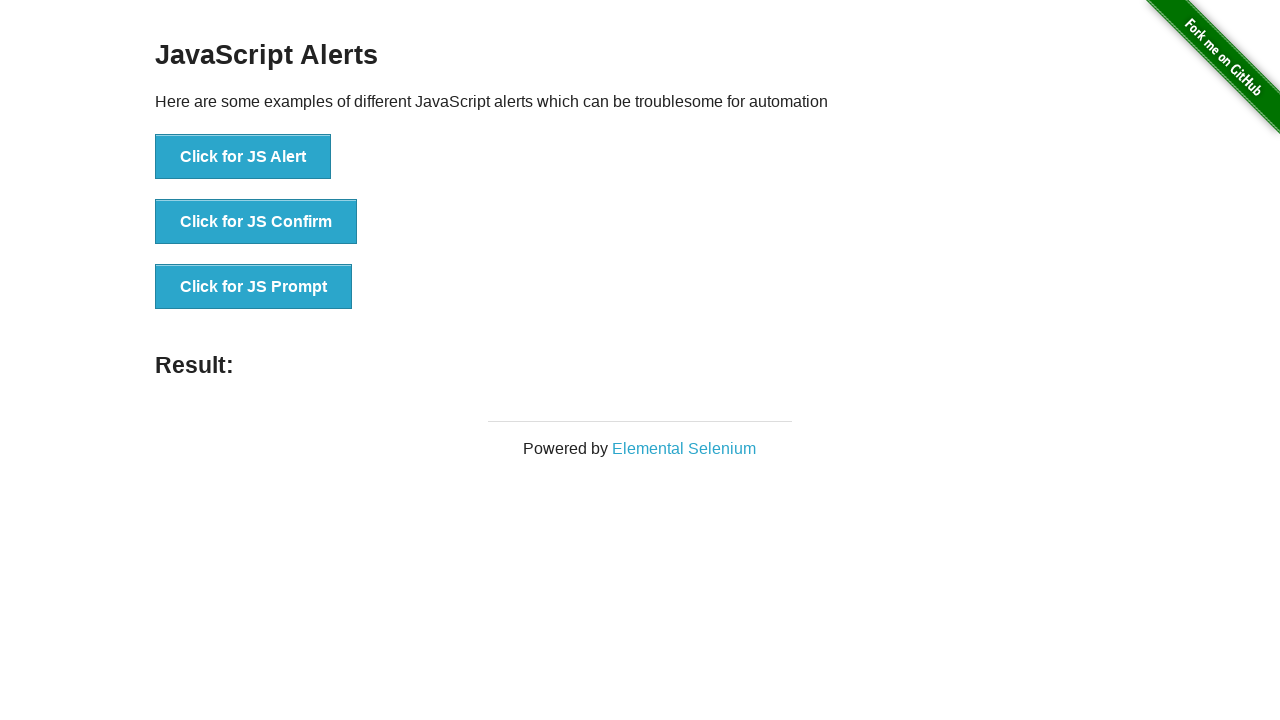

Clicked the JS Confirm button to trigger confirmation dialog at (256, 222) on button[onclick='jsConfirm()']
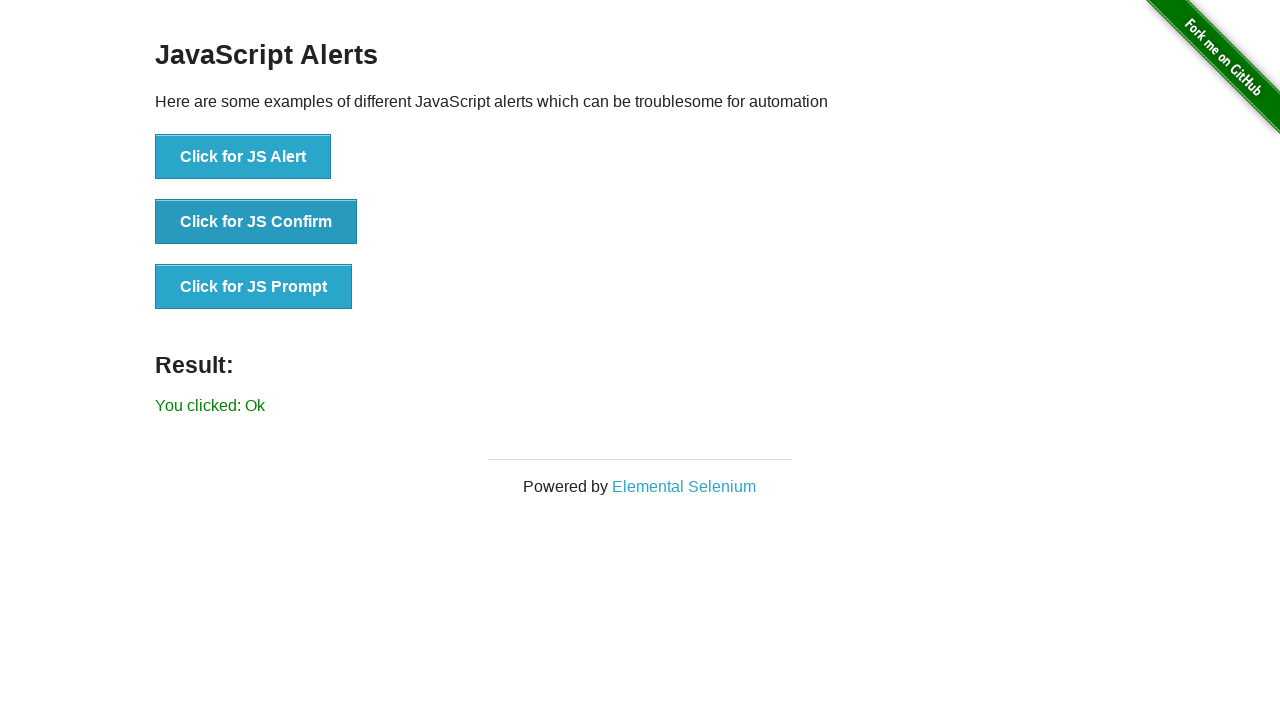

Confirmation dialog was accepted and result element loaded
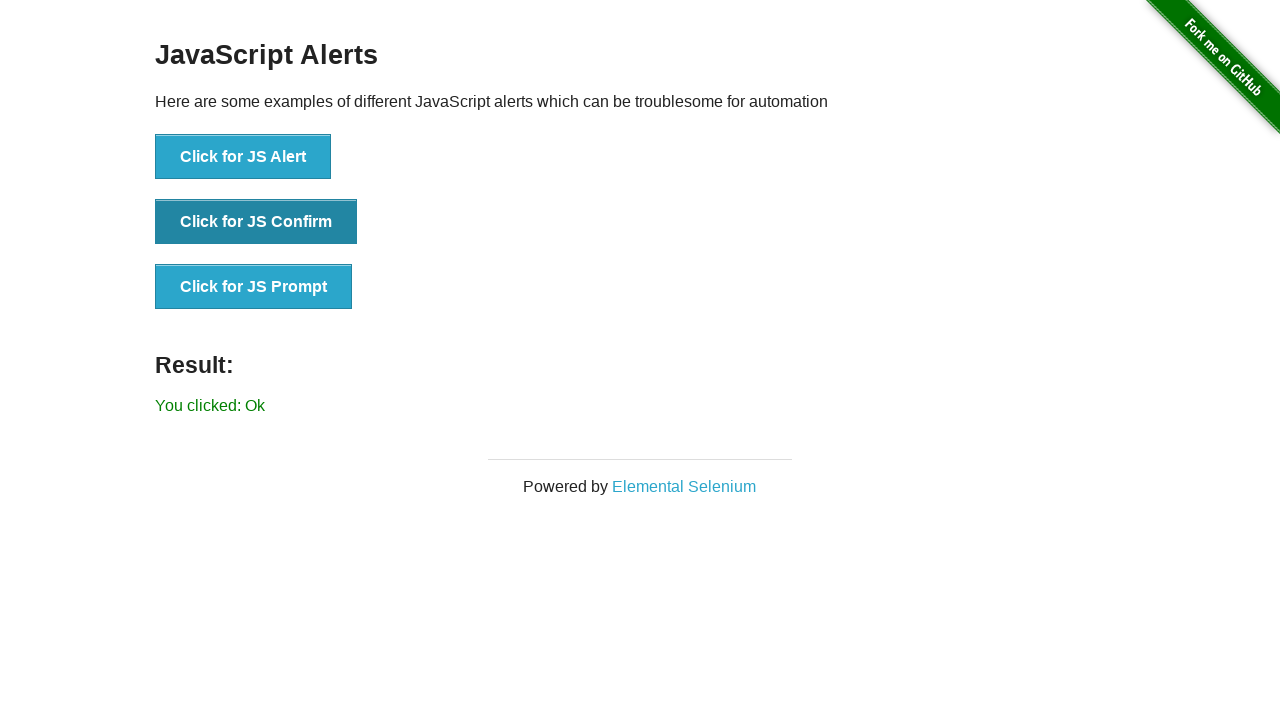

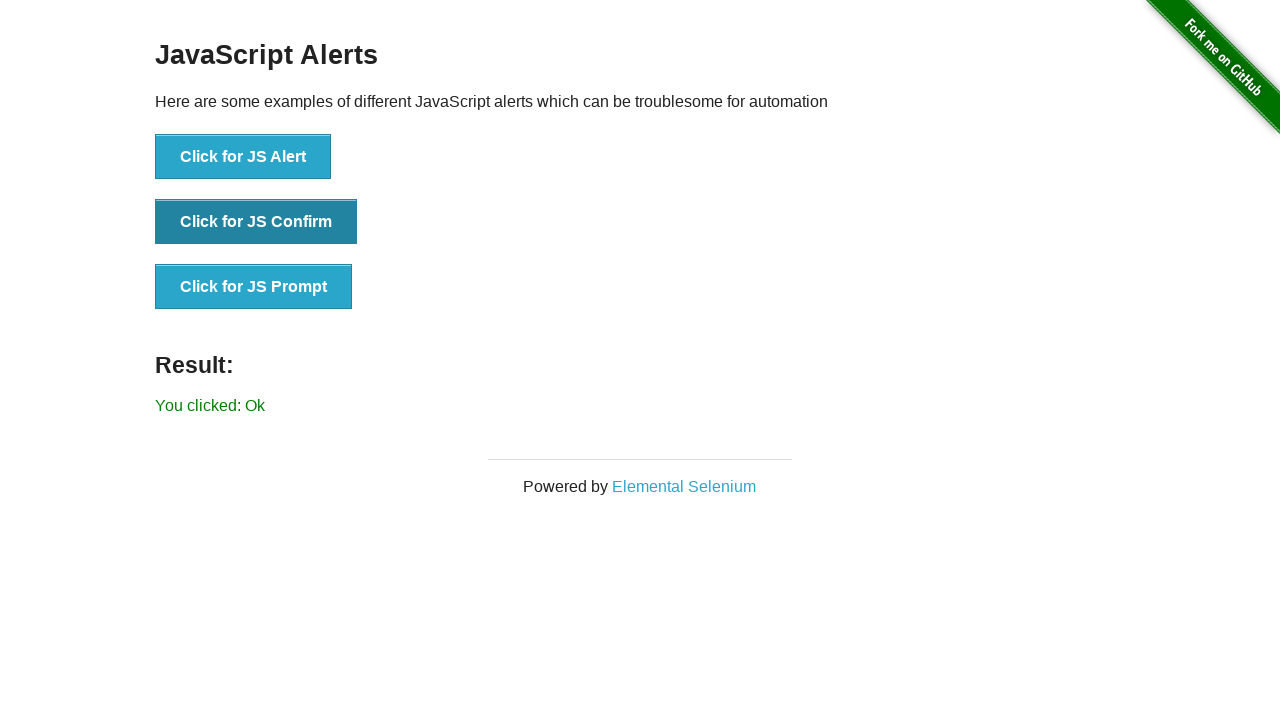